Tests dynamic DOM mutation by clicking a reveal button and verifying the revealed element appears

Starting URL: https://www.selenium.dev/selenium/web/dynamic.html

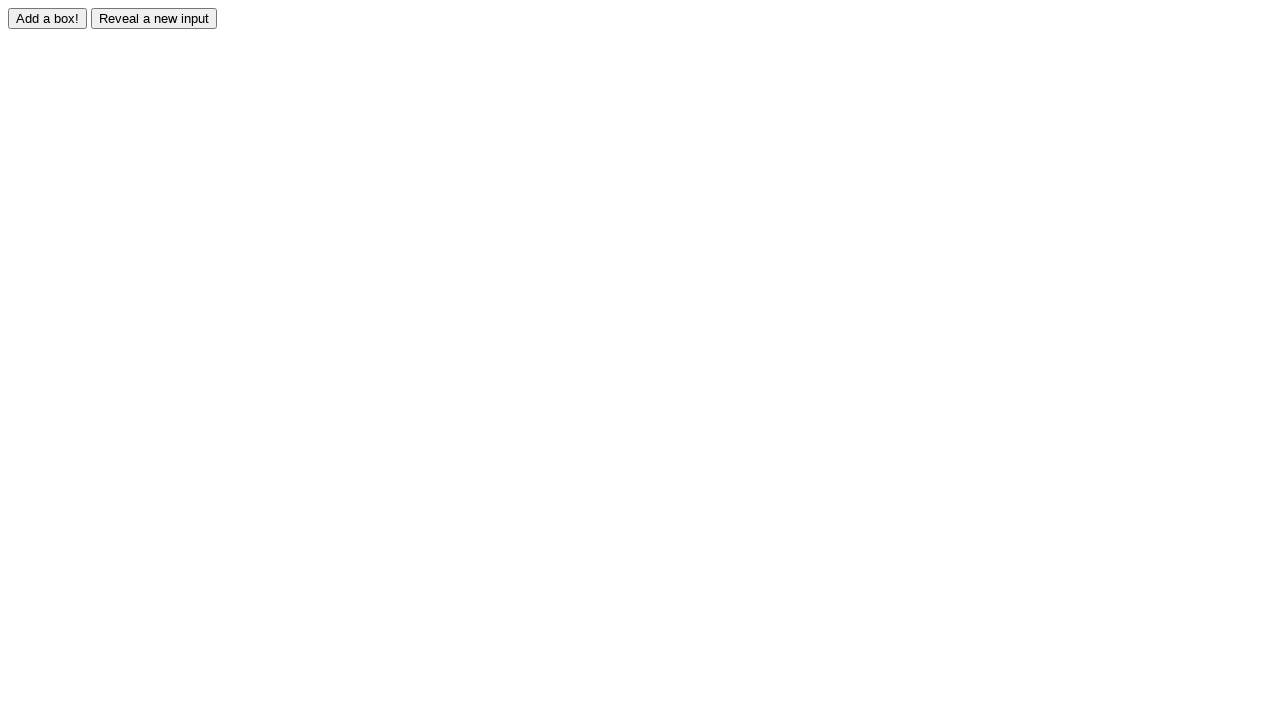

Clicked reveal button to trigger DOM mutation at (154, 18) on #reveal
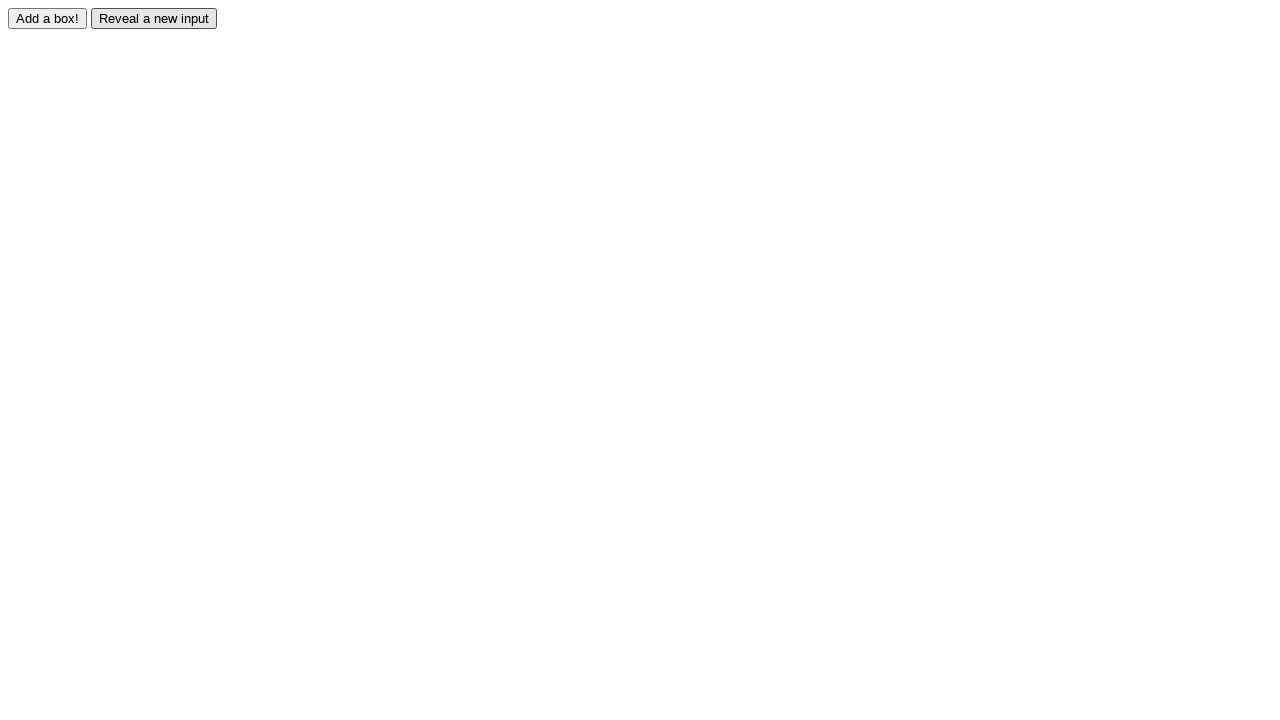

Revealed element appeared and is now visible
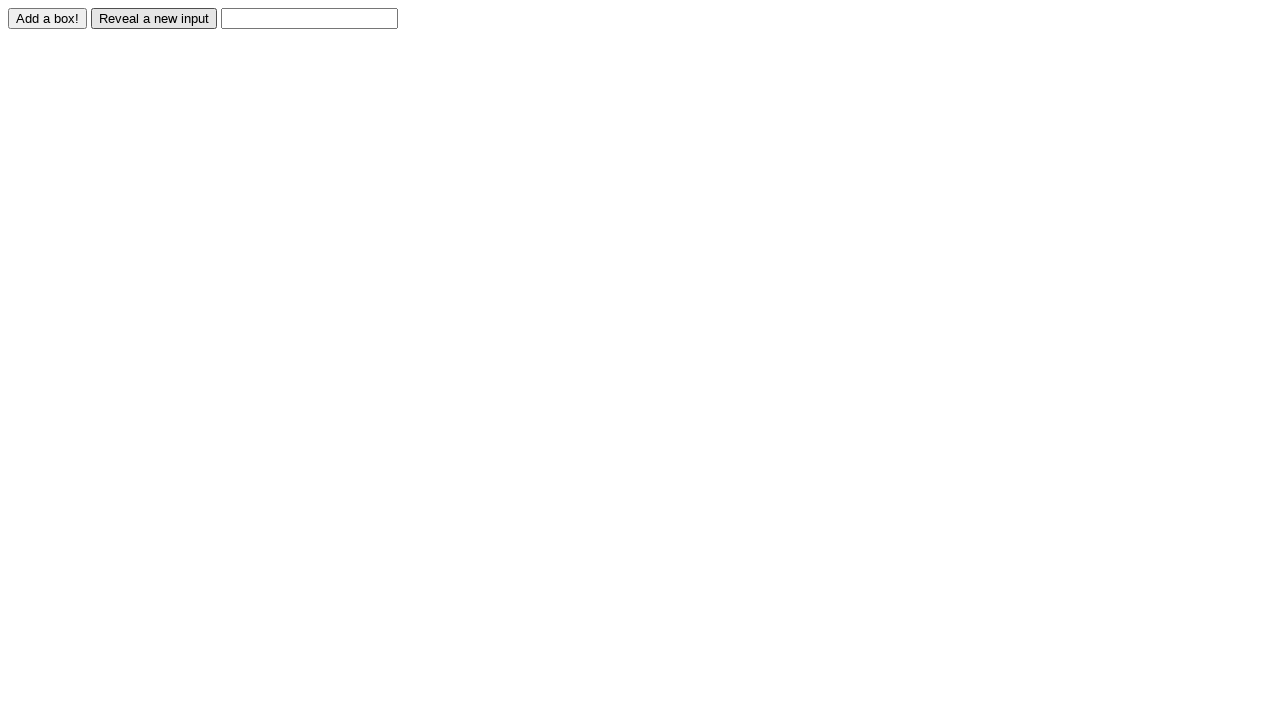

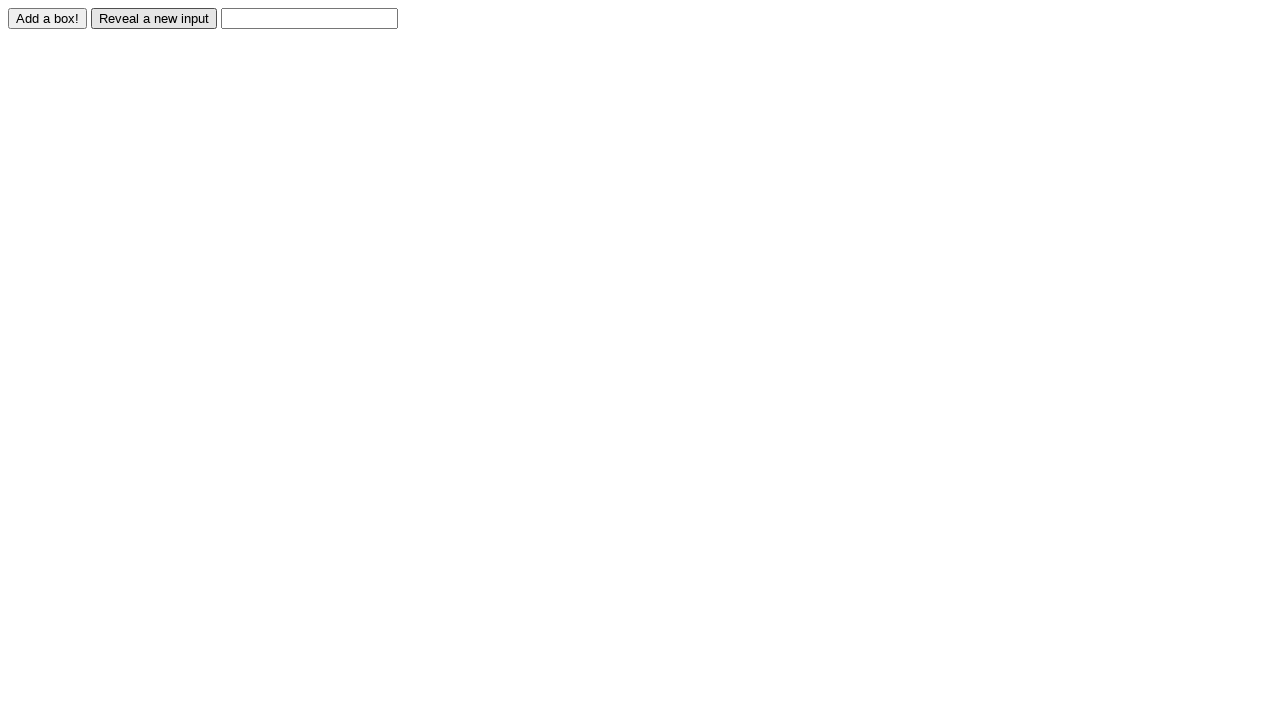